Tests the user registration form on ParaBank demo site by filling out all required fields (name, address, contact info, and account credentials) and submitting the registration.

Starting URL: https://parabank.parasoft.com/parabank/register.htm

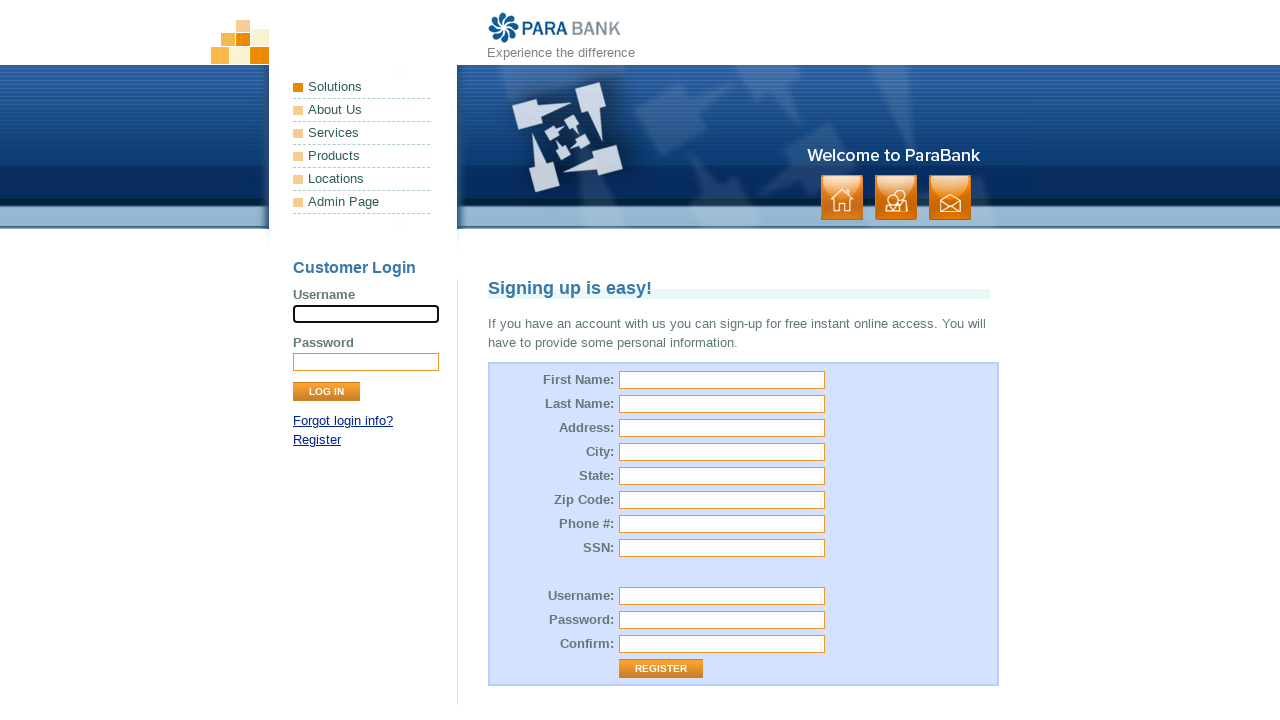

Filled first name field with 'Marcus' on #customer\.firstName
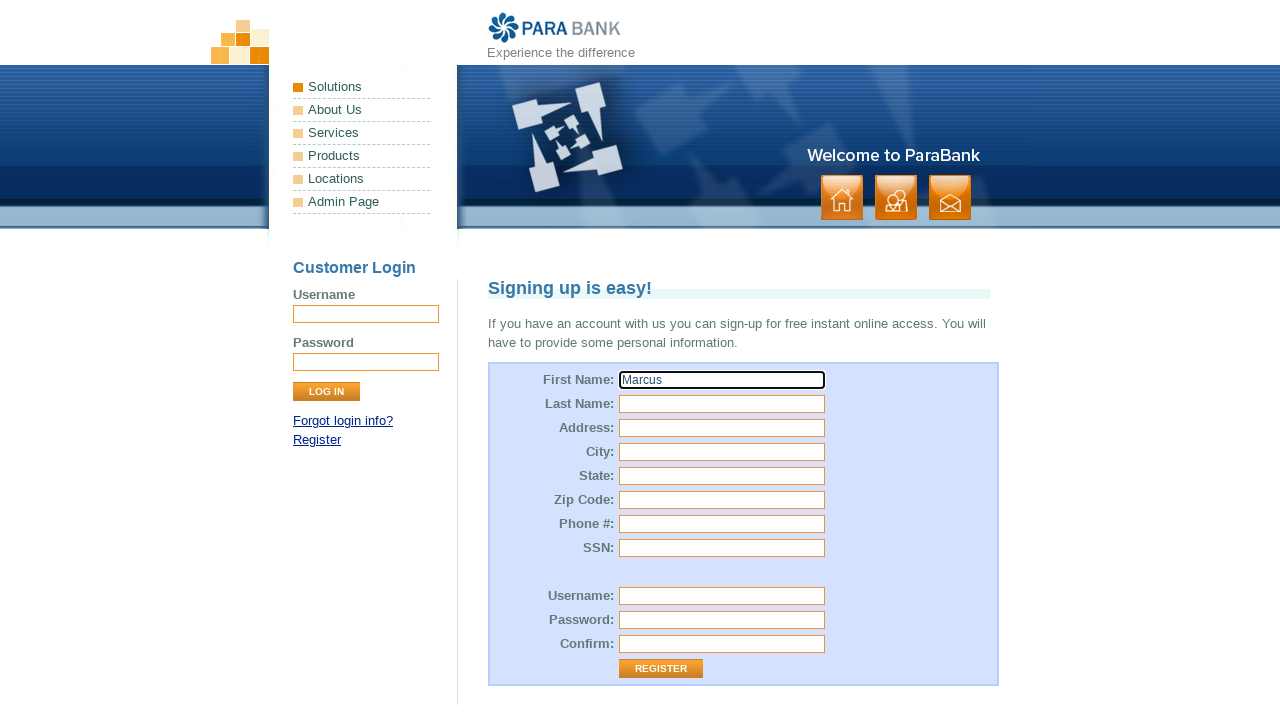

Filled last name field with 'Wellington' on #customer\.lastName
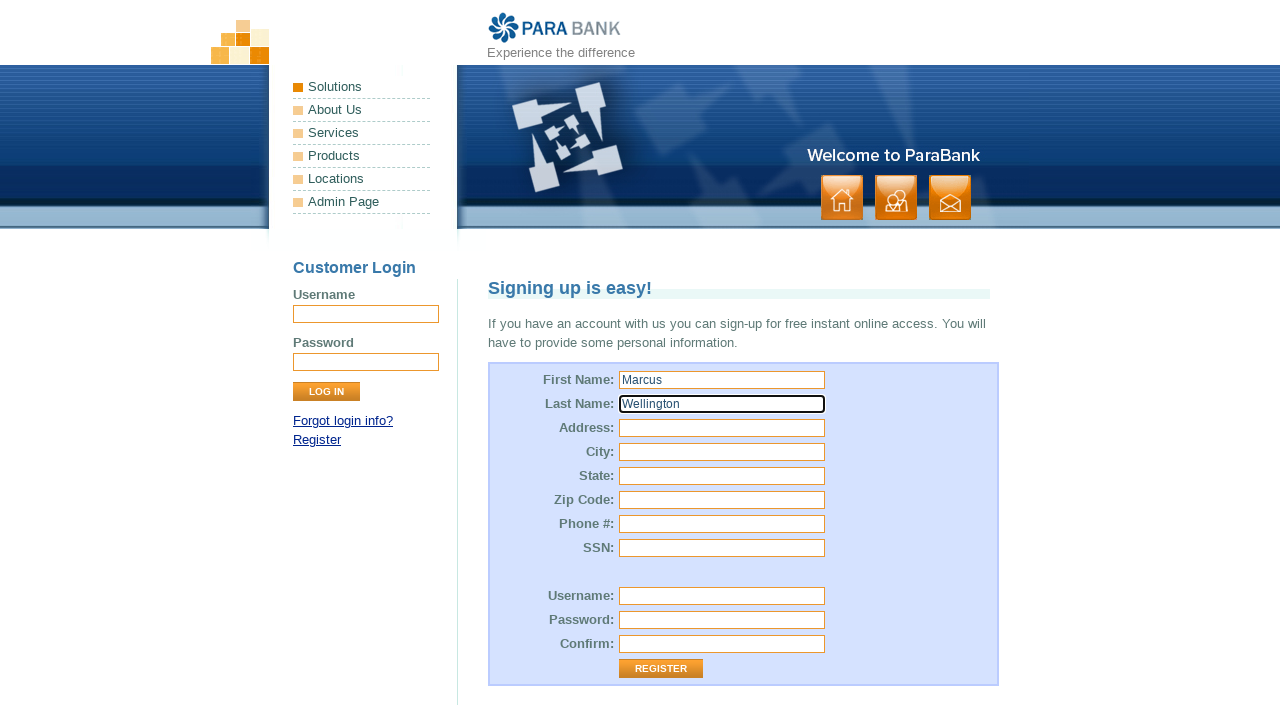

Filled street address field with '742 Evergreen Terrace' on #customer\.address\.street
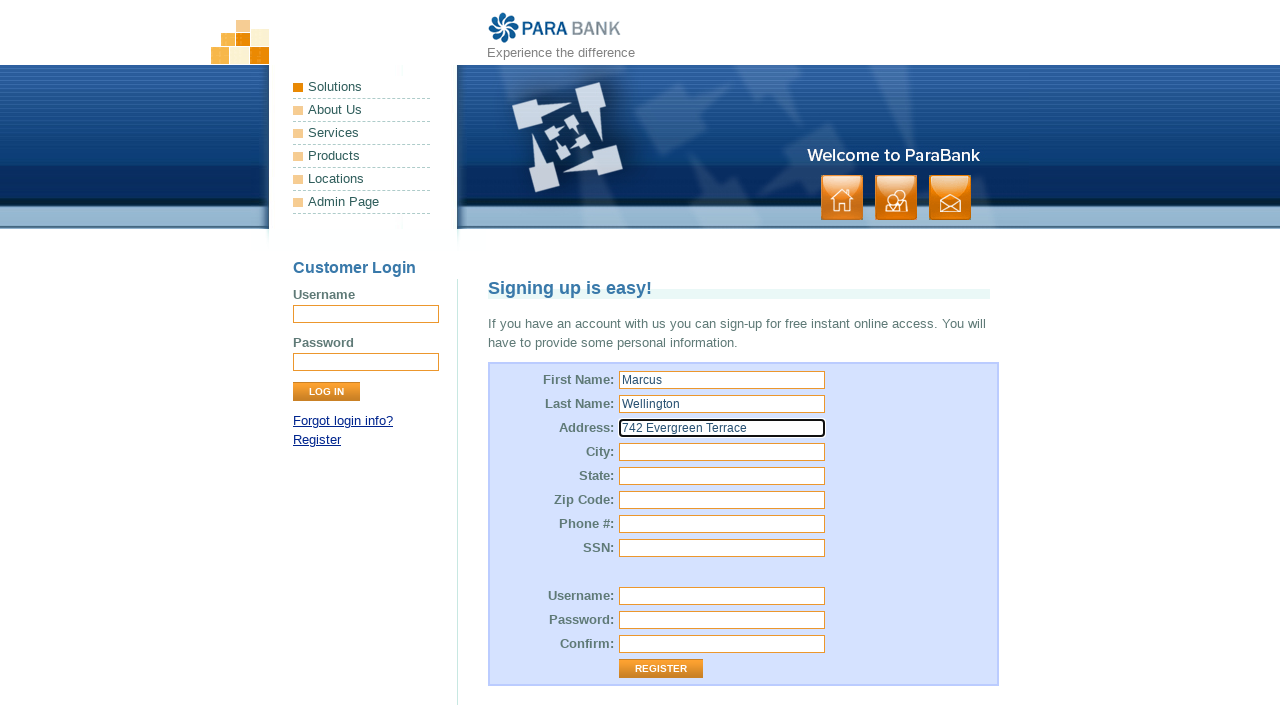

Filled city field with 'Springfield' on #customer\.address\.city
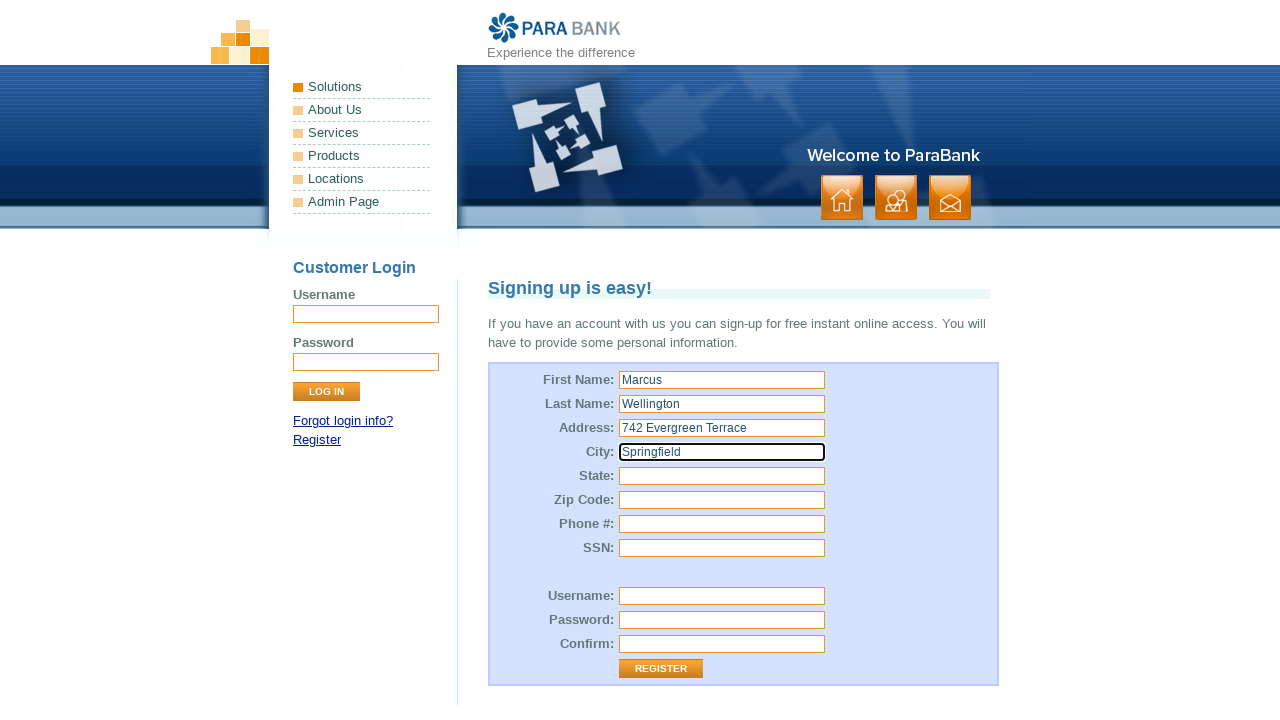

Filled state field with 'Illinois' on #customer\.address\.state
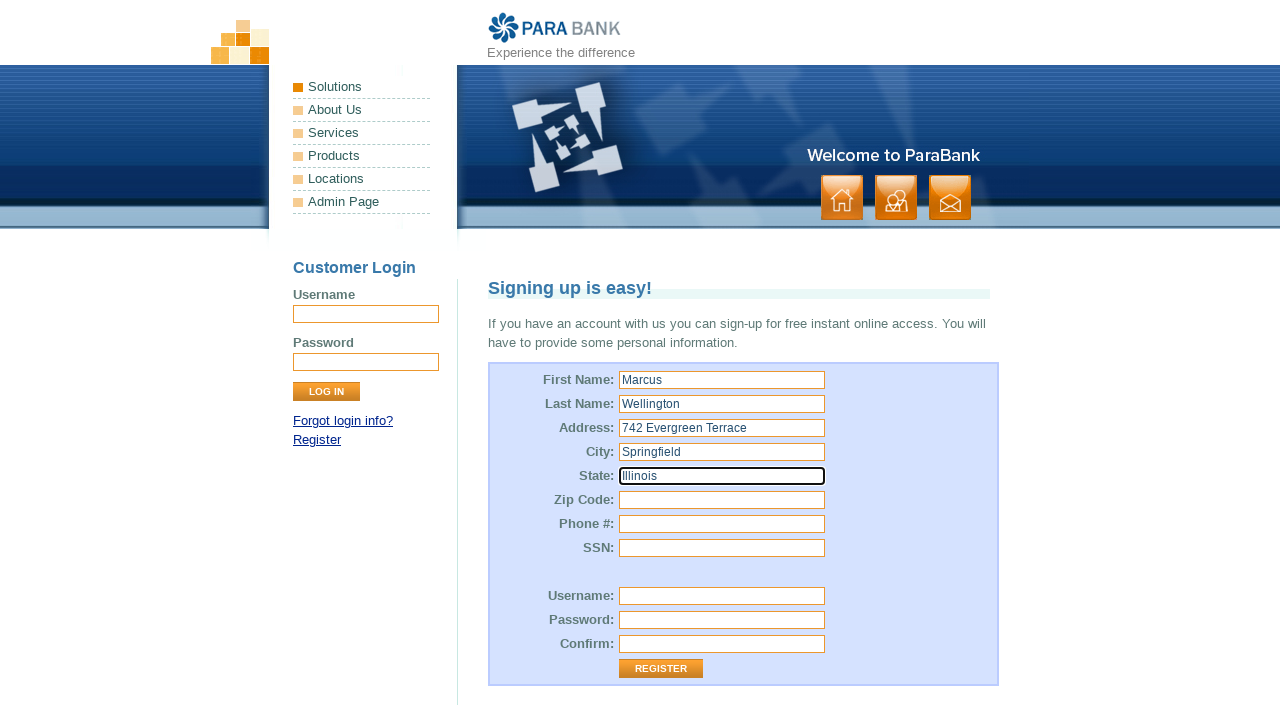

Filled zip code field with '62704' on #customer\.address\.zipCode
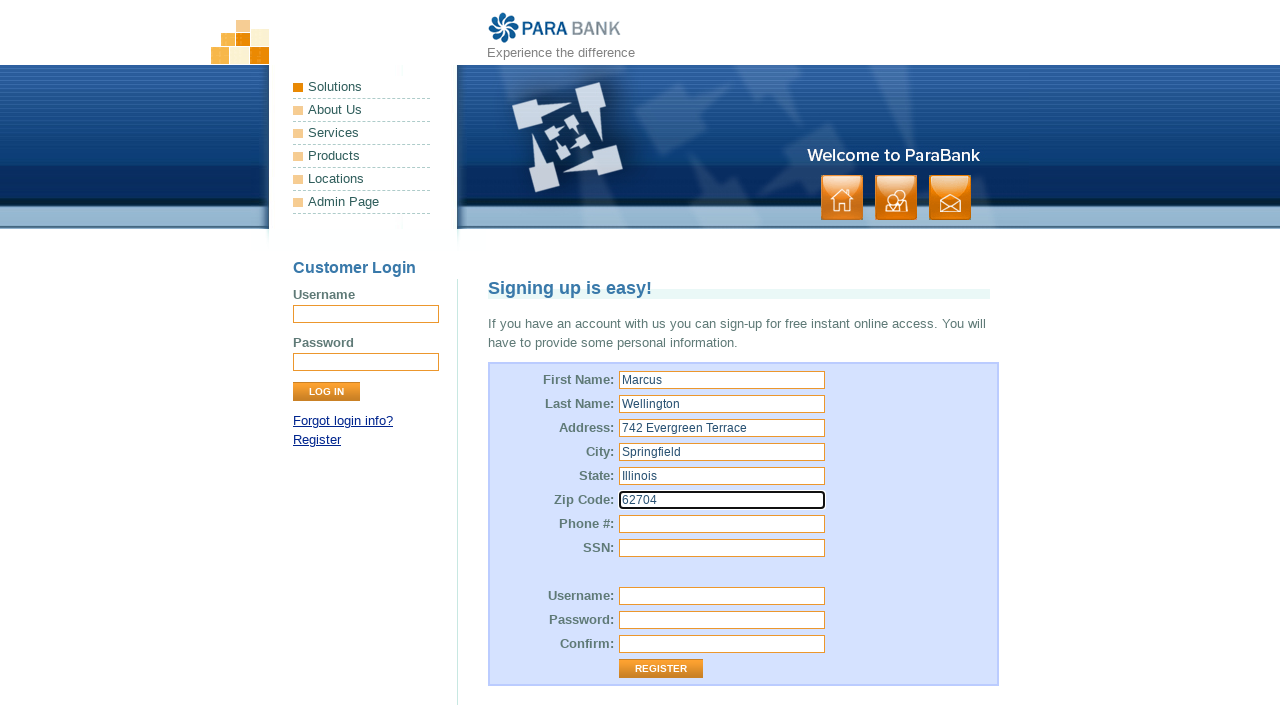

Filled phone number field with '5551234567' on #customer\.phoneNumber
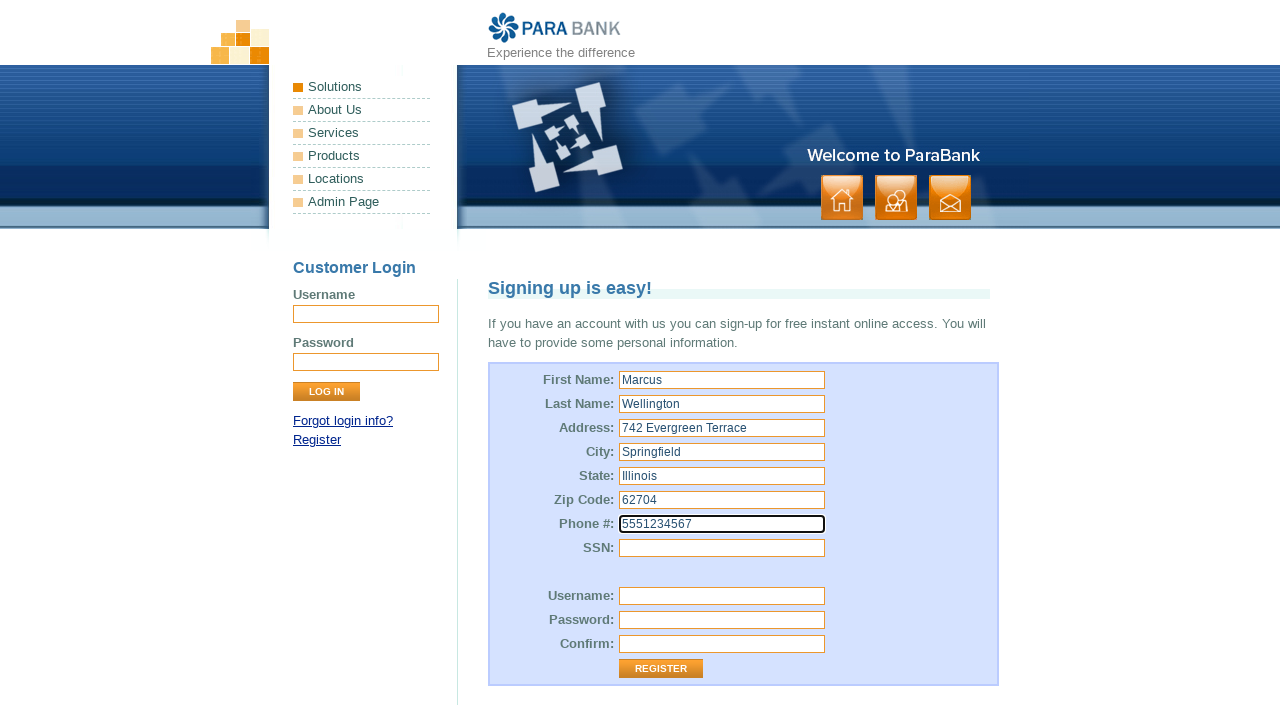

Filled SSN field with '987654321' on #customer\.ssn
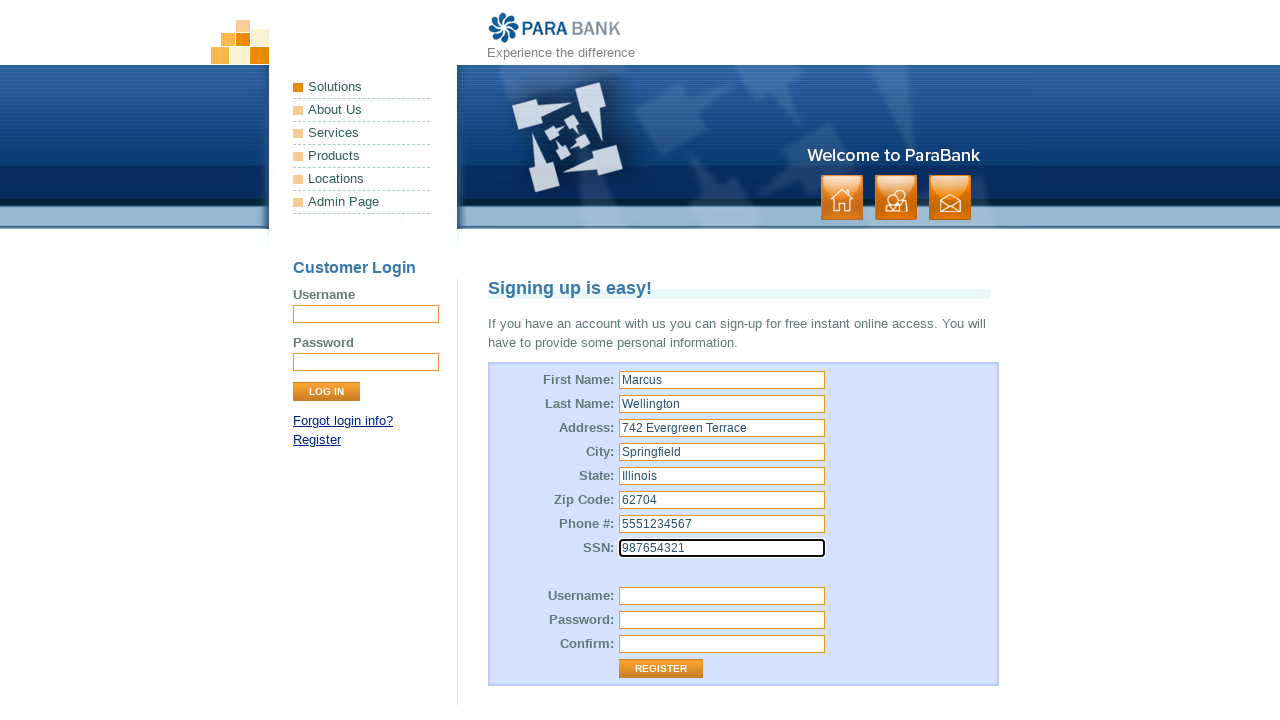

Filled username field with 'marcuswellington2024' on #customer\.username
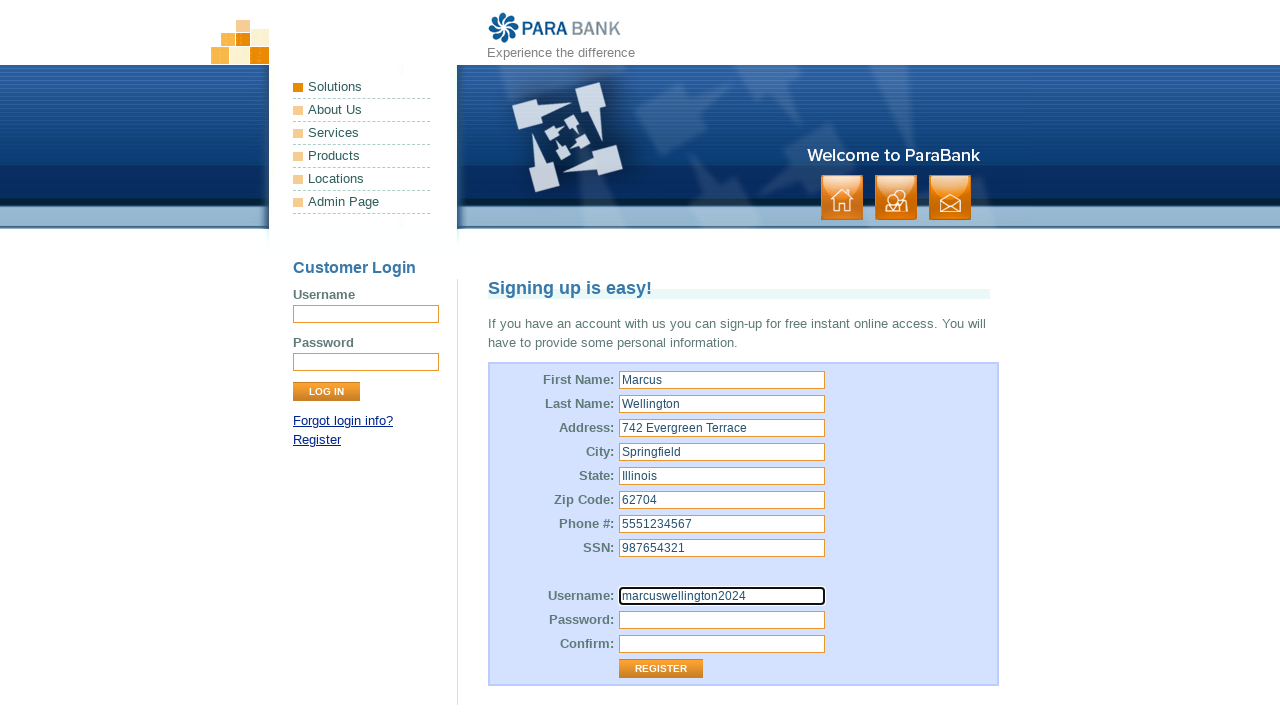

Filled password field with 'SecurePass123' on #customer\.password
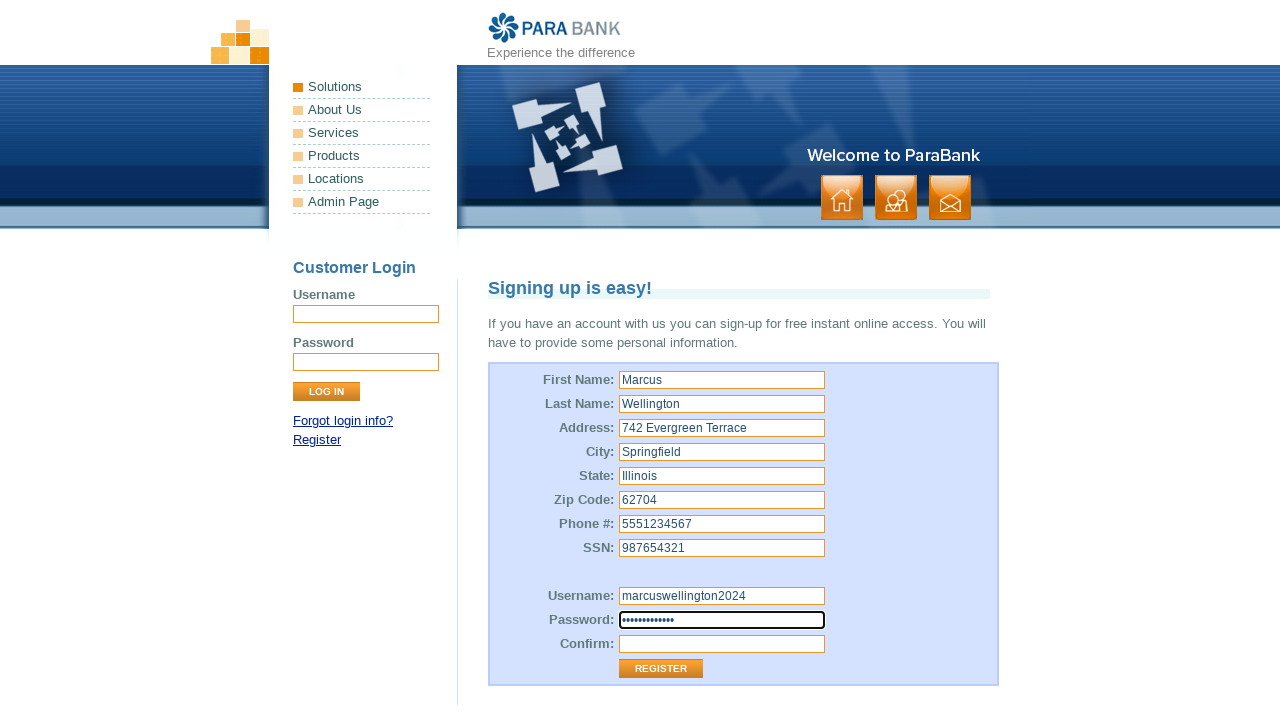

Filled password confirmation field with 'SecurePass123' on #repeatedPassword
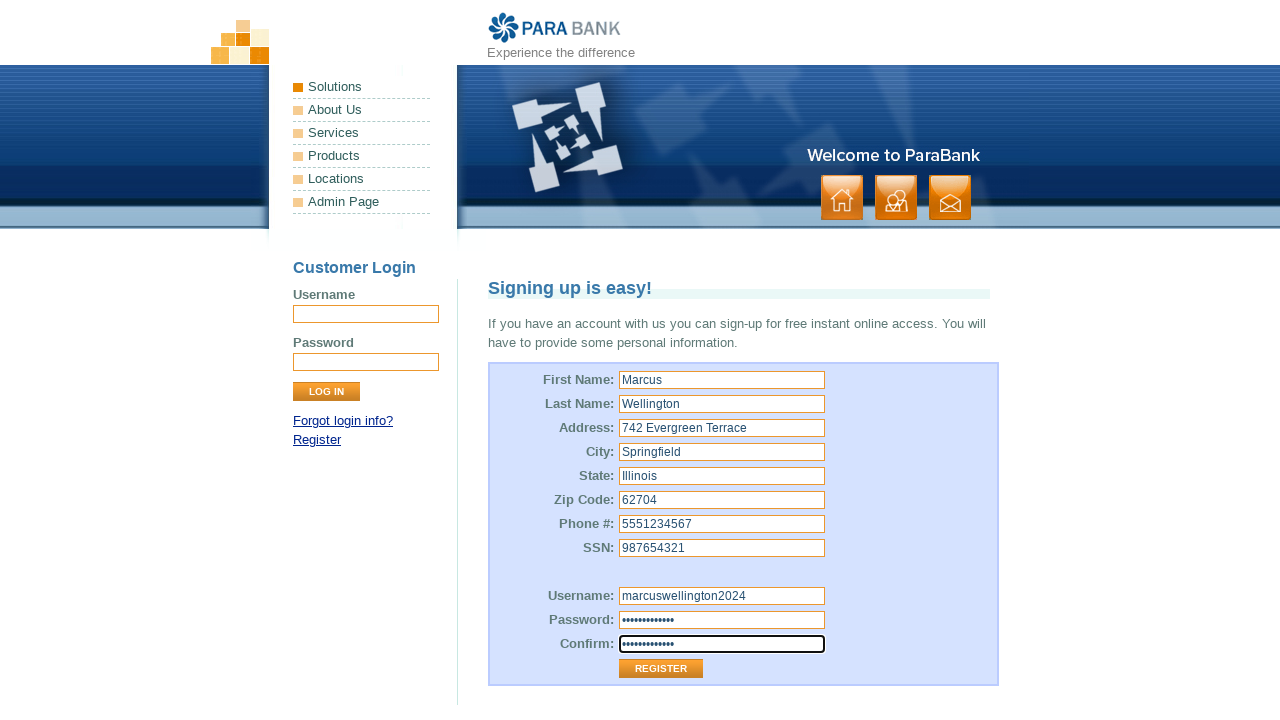

Clicked register button to submit the registration form at (896, 198) on .button
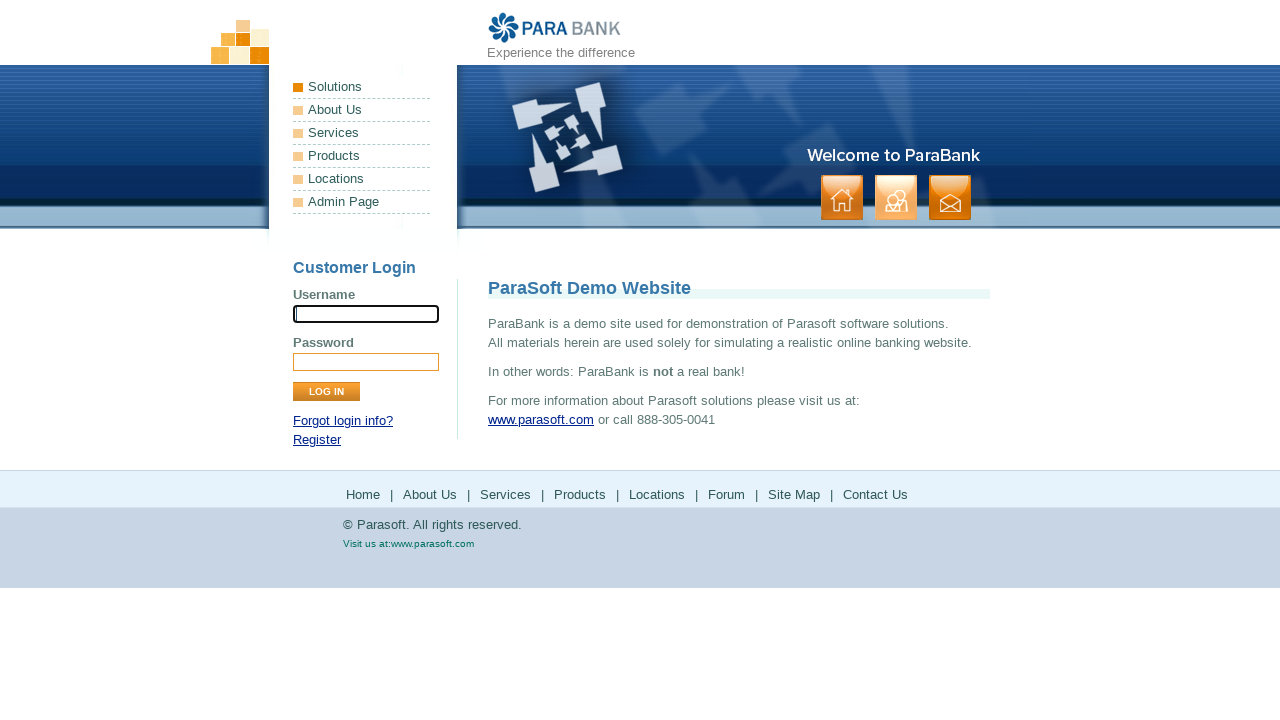

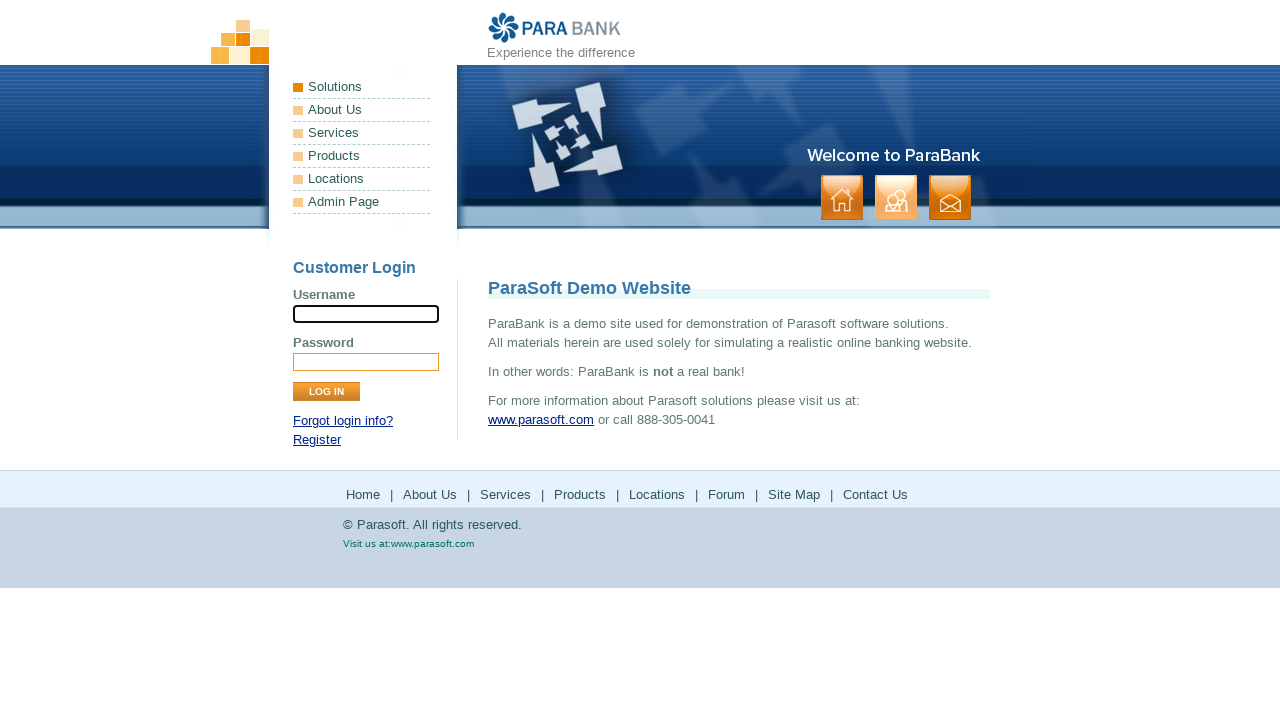